Navigates to demoqa.com and clicks on the Book Store Application section

Starting URL: https://demoqa.com/

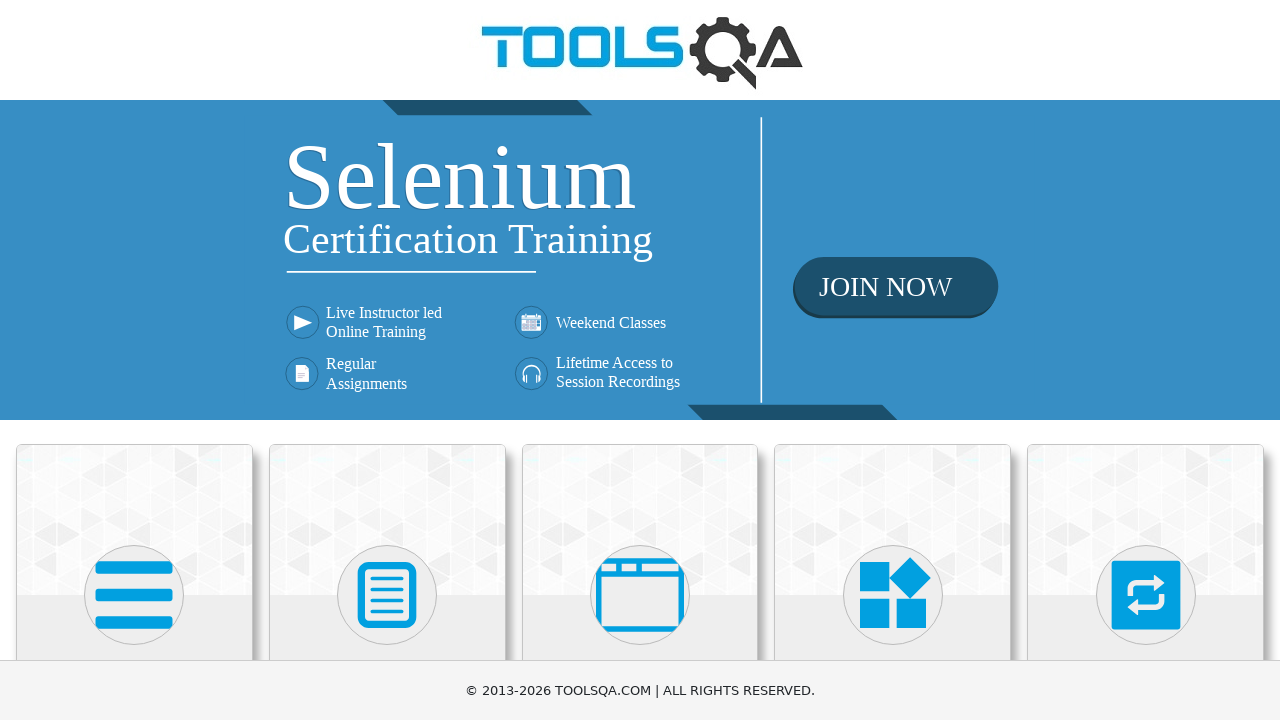

Navigated to demoqa.com
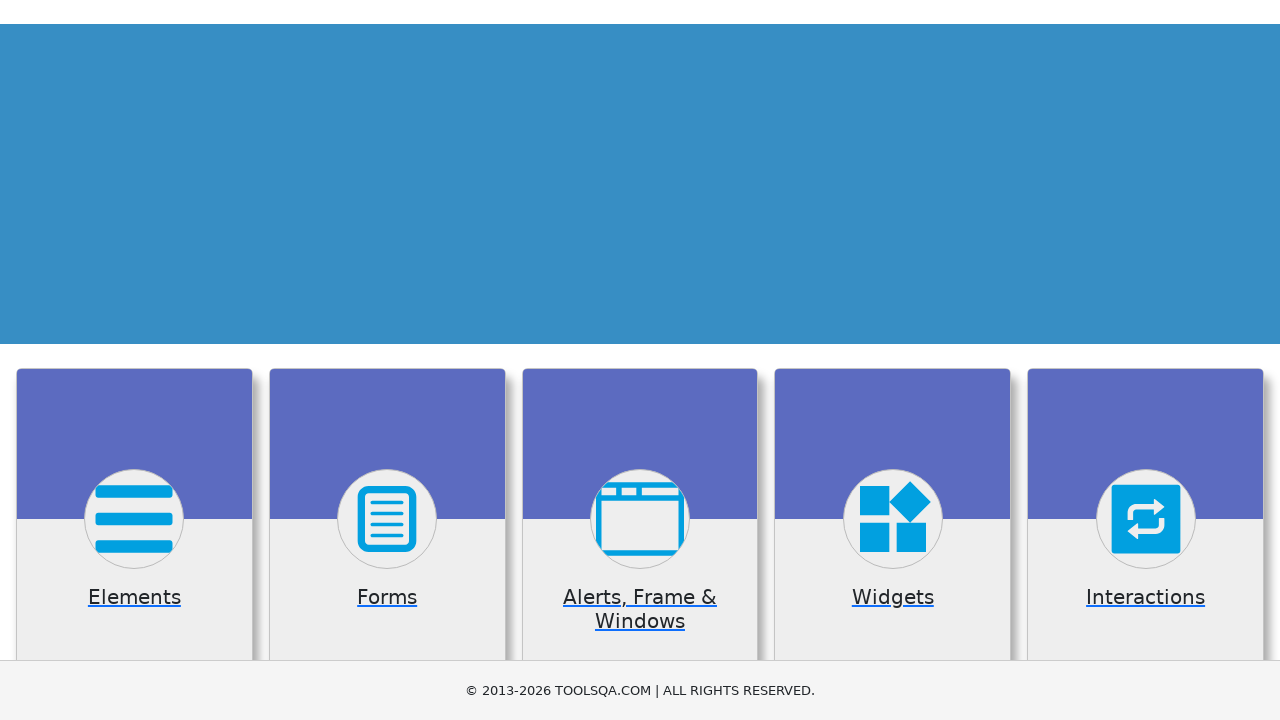

Clicked on the Book Store Application section at (134, 461) on xpath=//h5[contains(text(),'Book Store Application')]
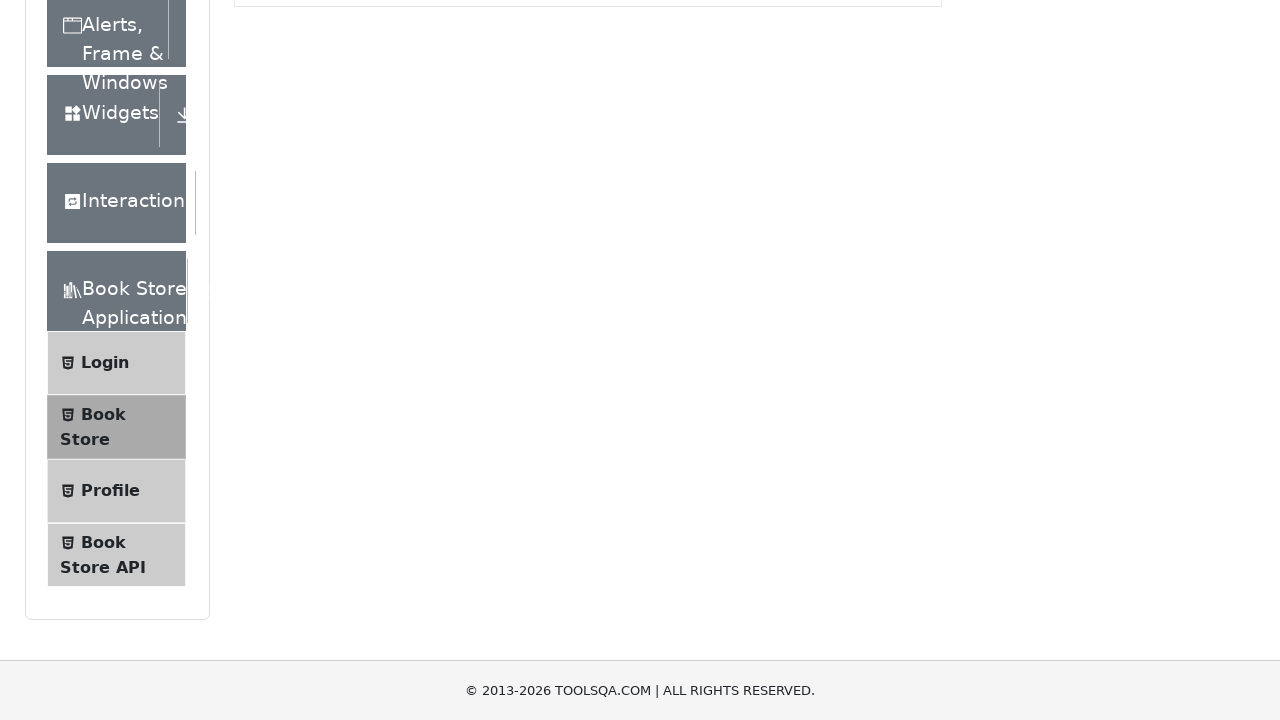

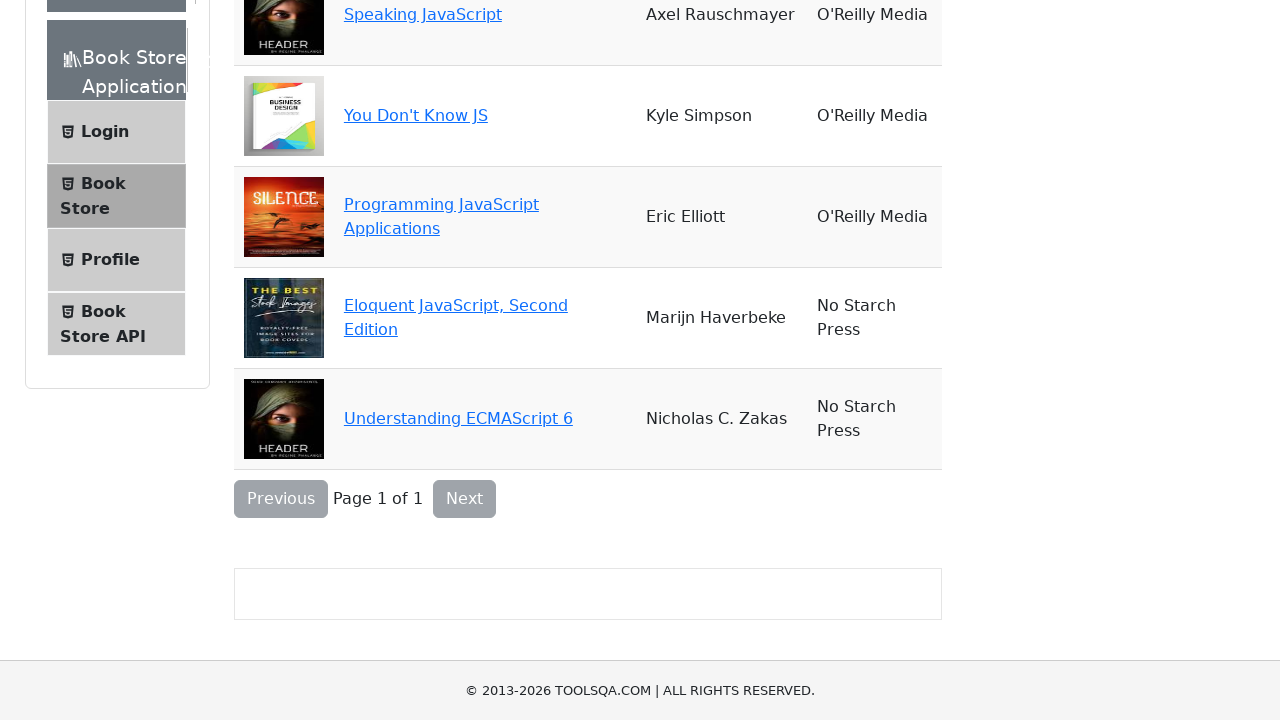